Tests confirm password validation by entering different passwords in password and confirm password fields

Starting URL: https://alada.vn/tai-khoan/dang-ky.html

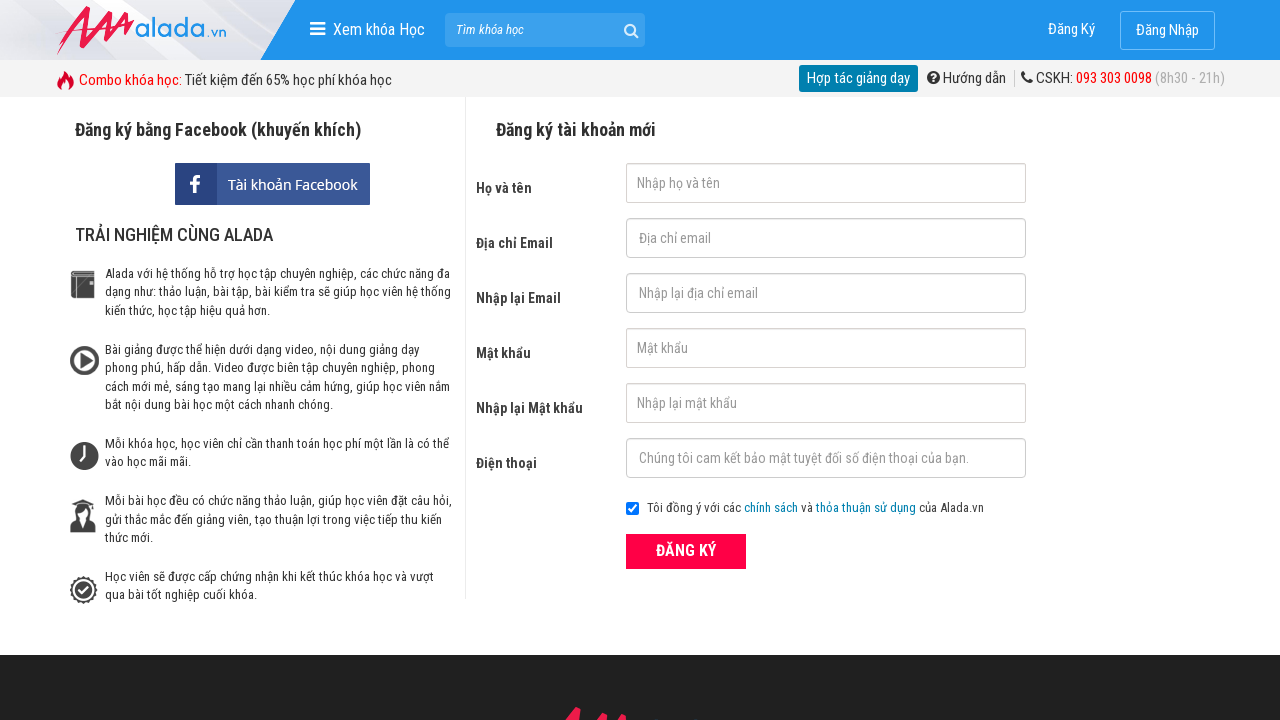

Filled first name field with 'Thuc Nguyen' on #txtFirstname
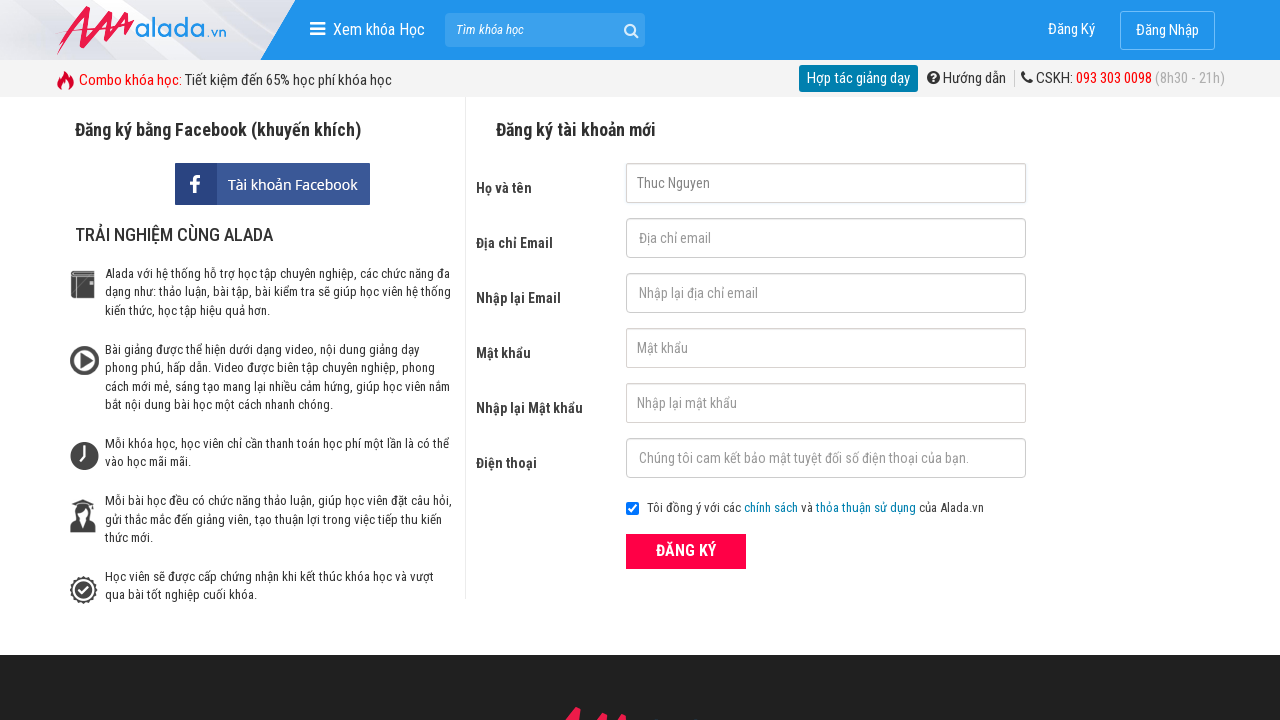

Filled email field with 'automation@gmail.net' on #txtEmail
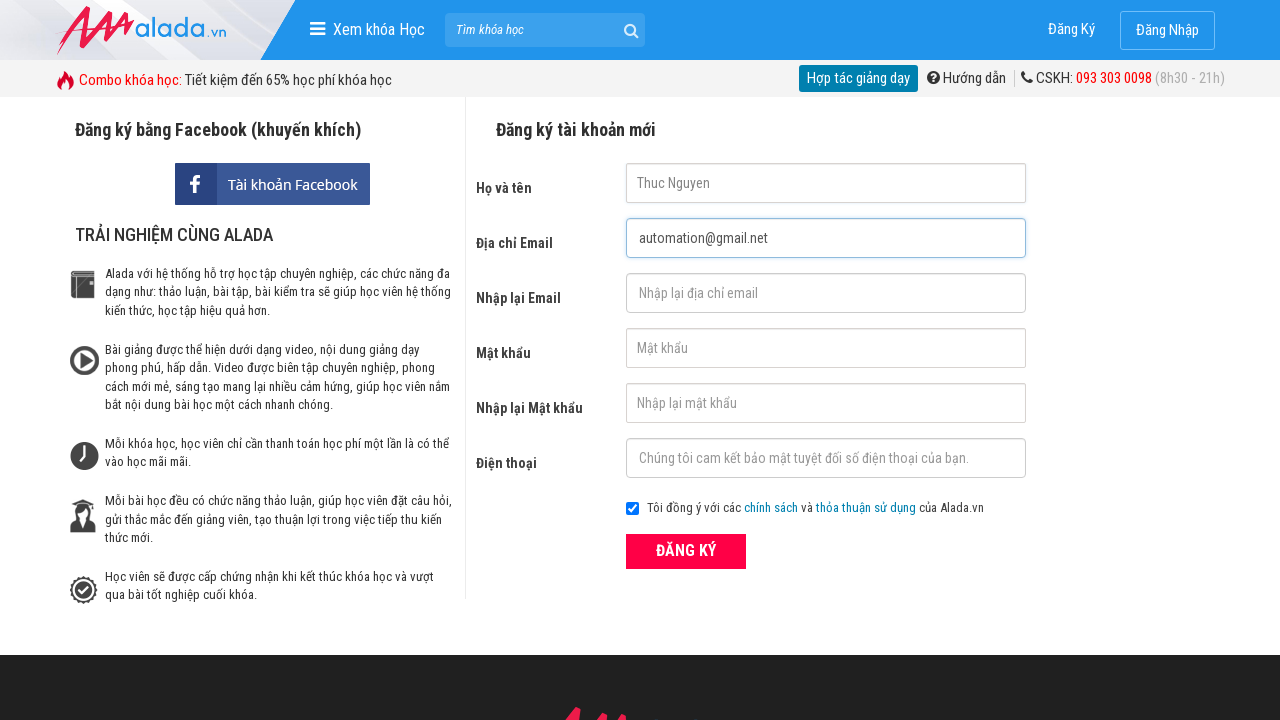

Filled confirm email field with 'automation@gmail.net' on #txtCEmail
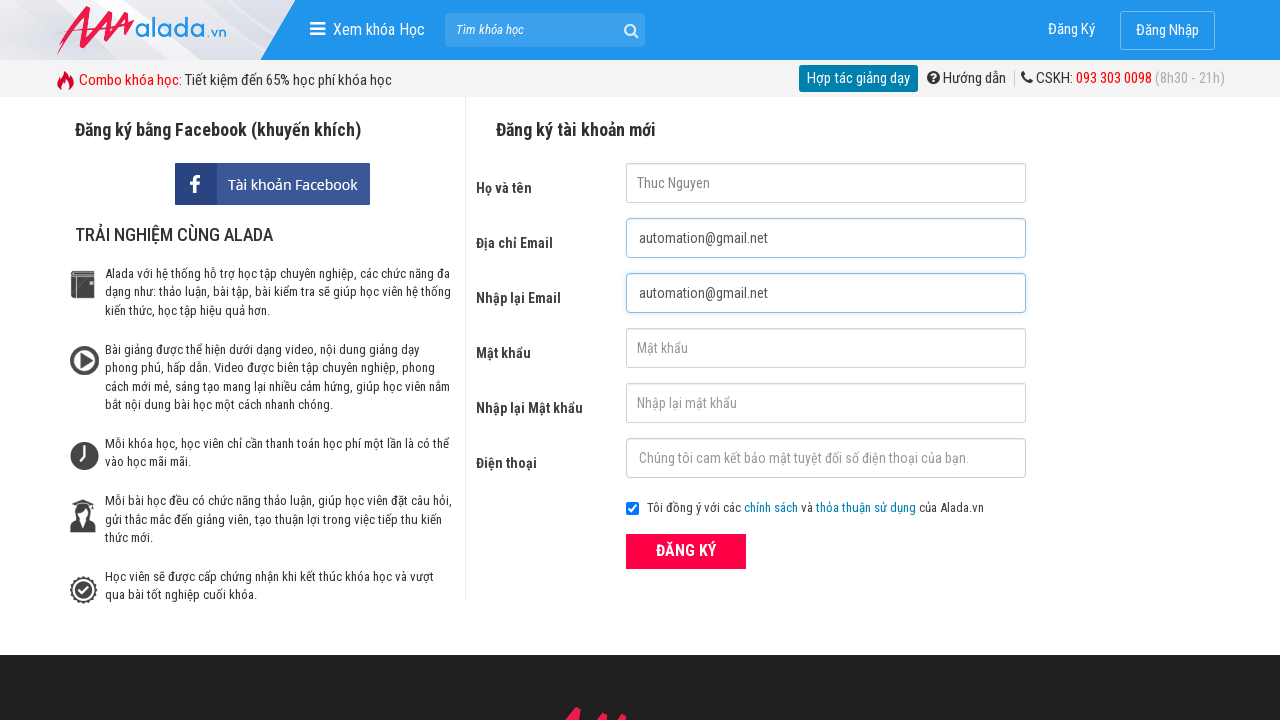

Filled password field with '123456' on #txtPassword
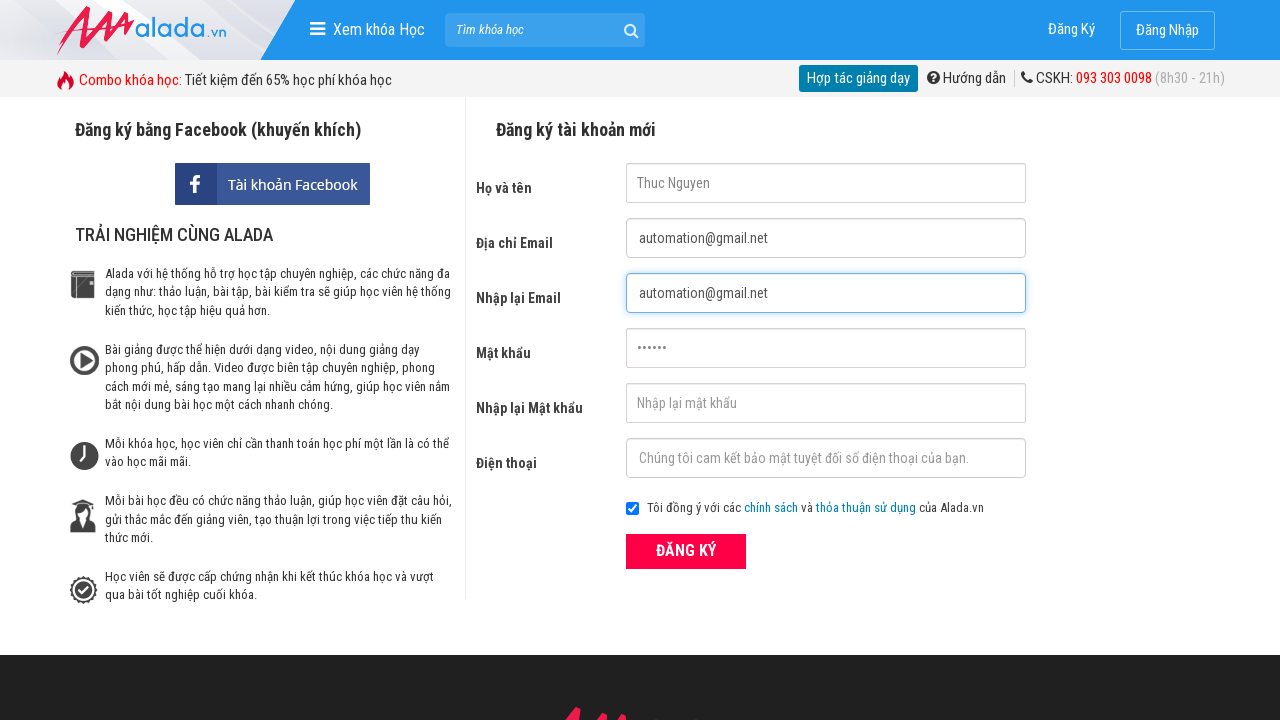

Filled phone field with '0987666555' on #txtPhone
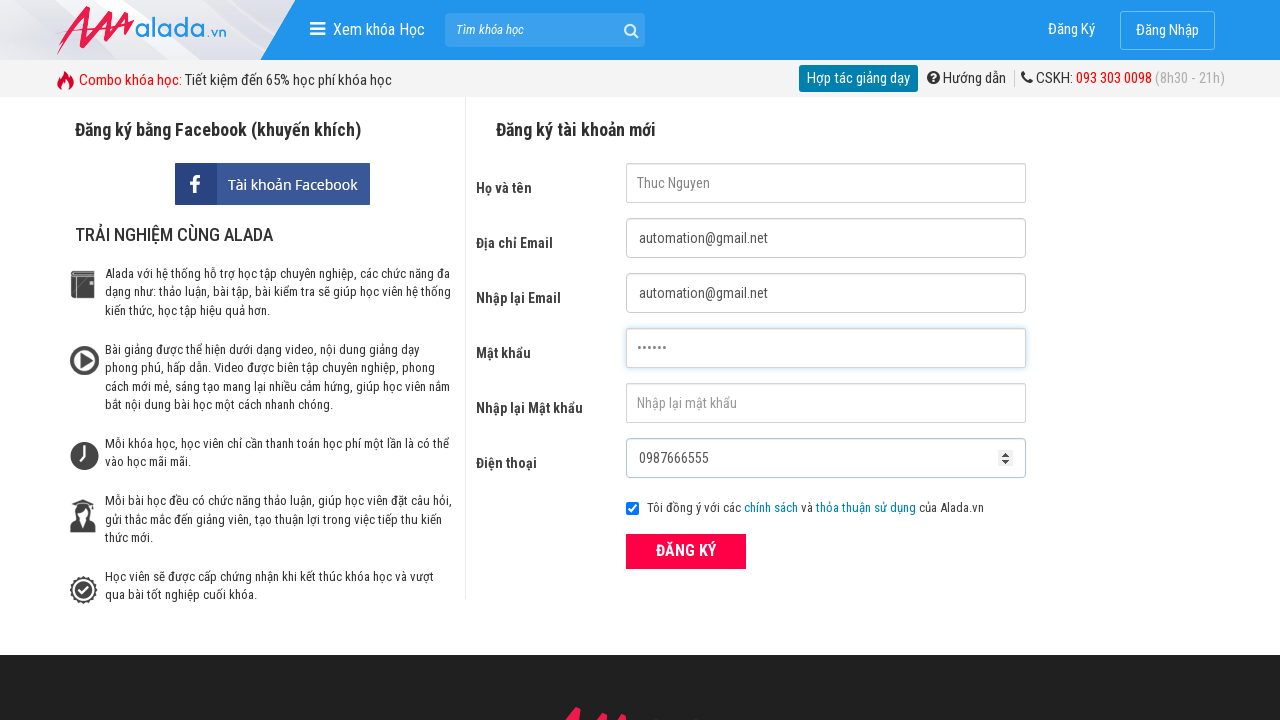

Filled confirm password field with '123457' (different from password) on #txtCPassword
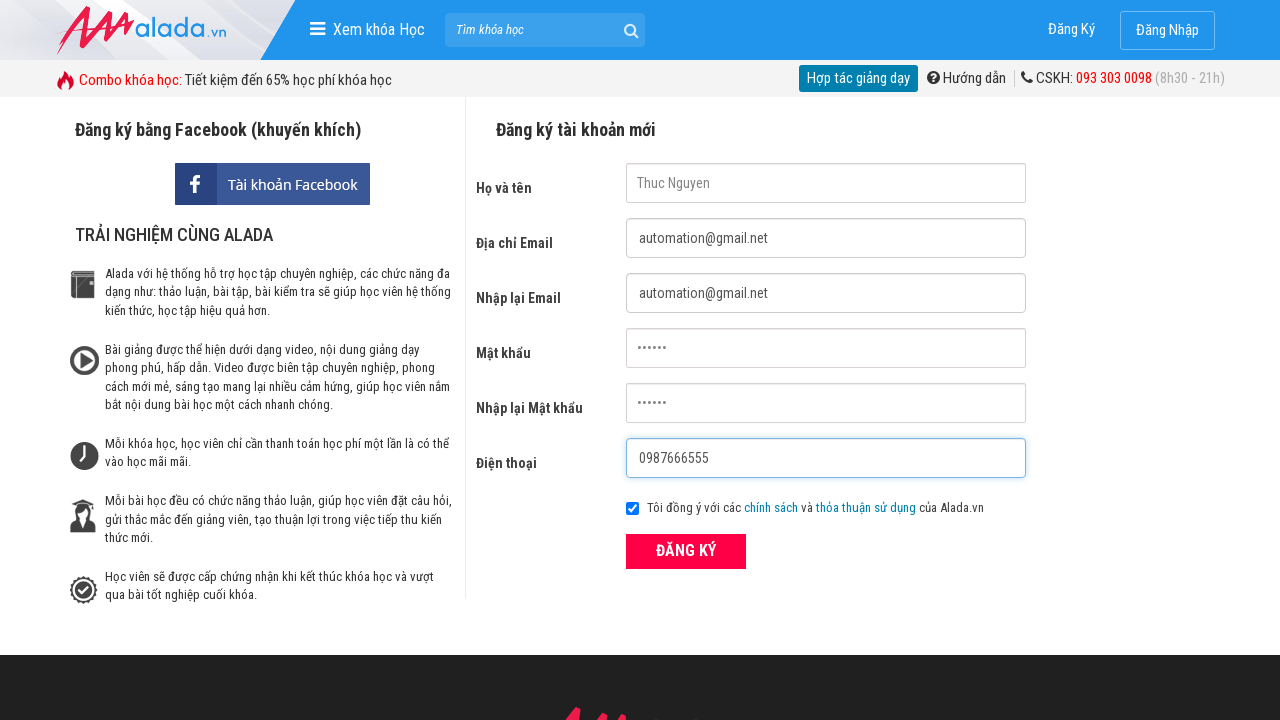

Clicked register button to submit form with mismatched passwords at (686, 551) on xpath=//div[@class ='field_btn']/button
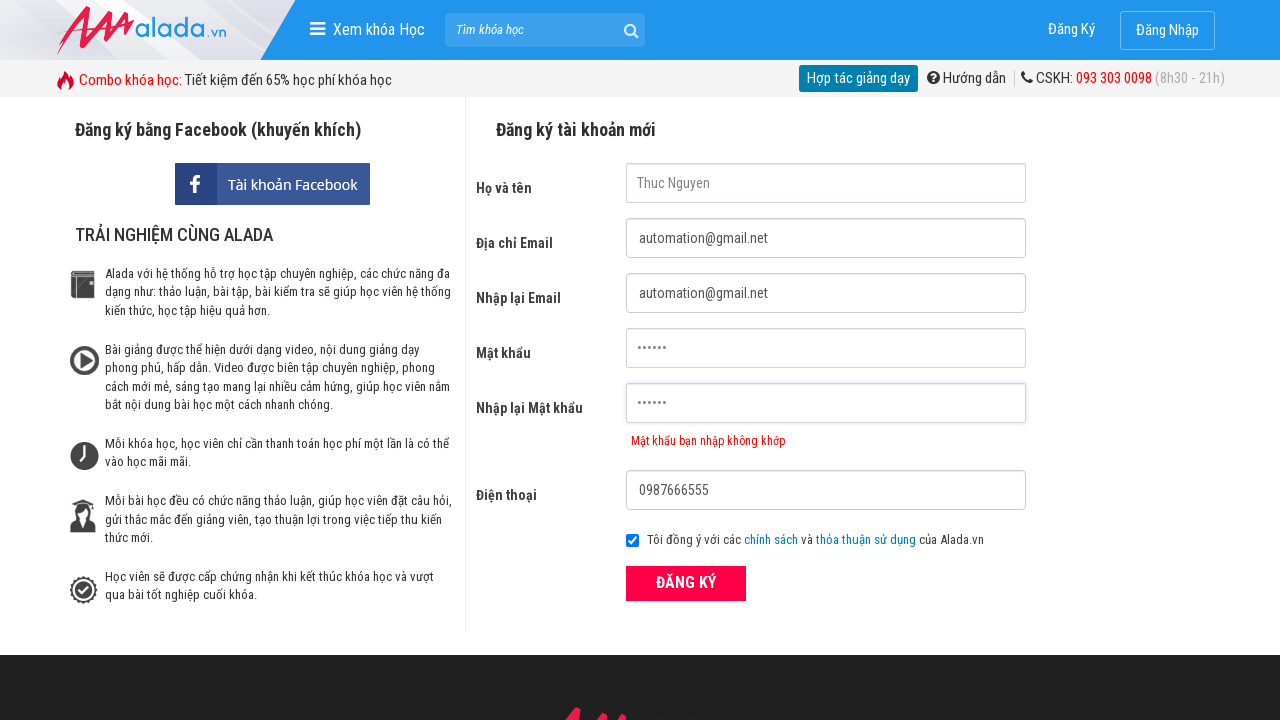

Confirm password error message appeared
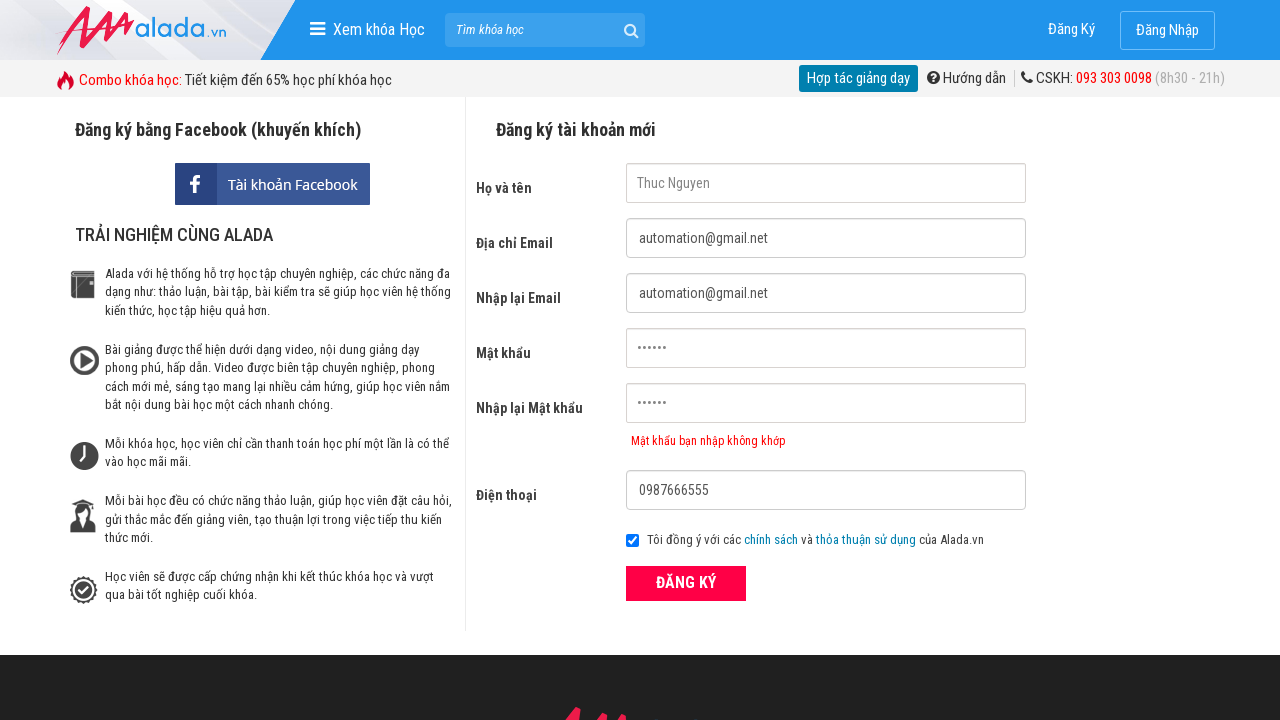

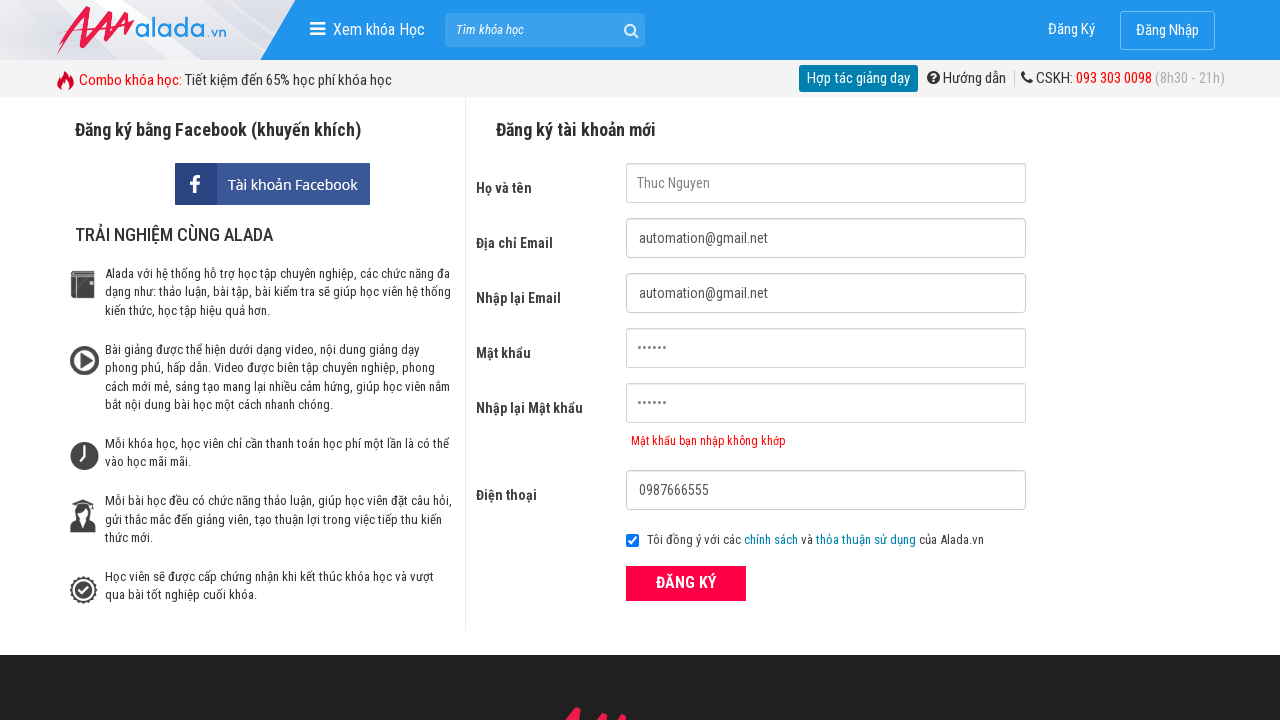